Navigates to the Prntscr gallery page and waits for it to load

Starting URL: https://prntscr.com/gallery.html

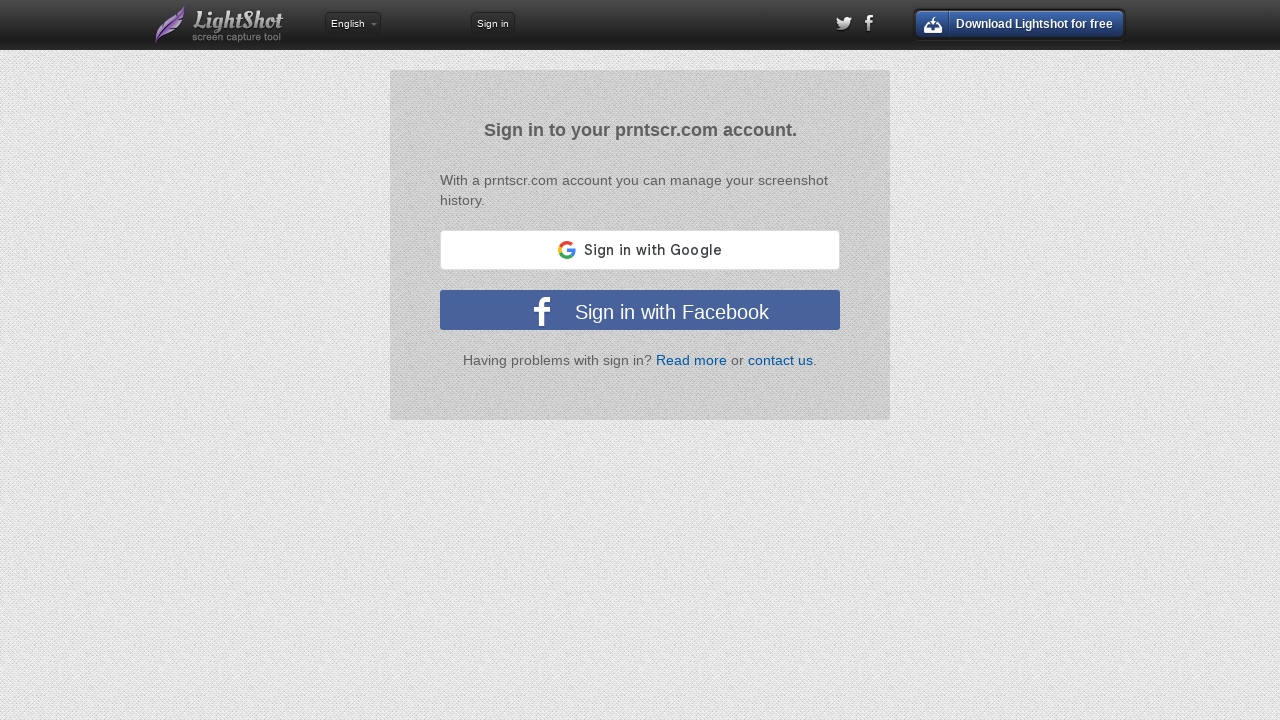

Navigated to Prntscr gallery page
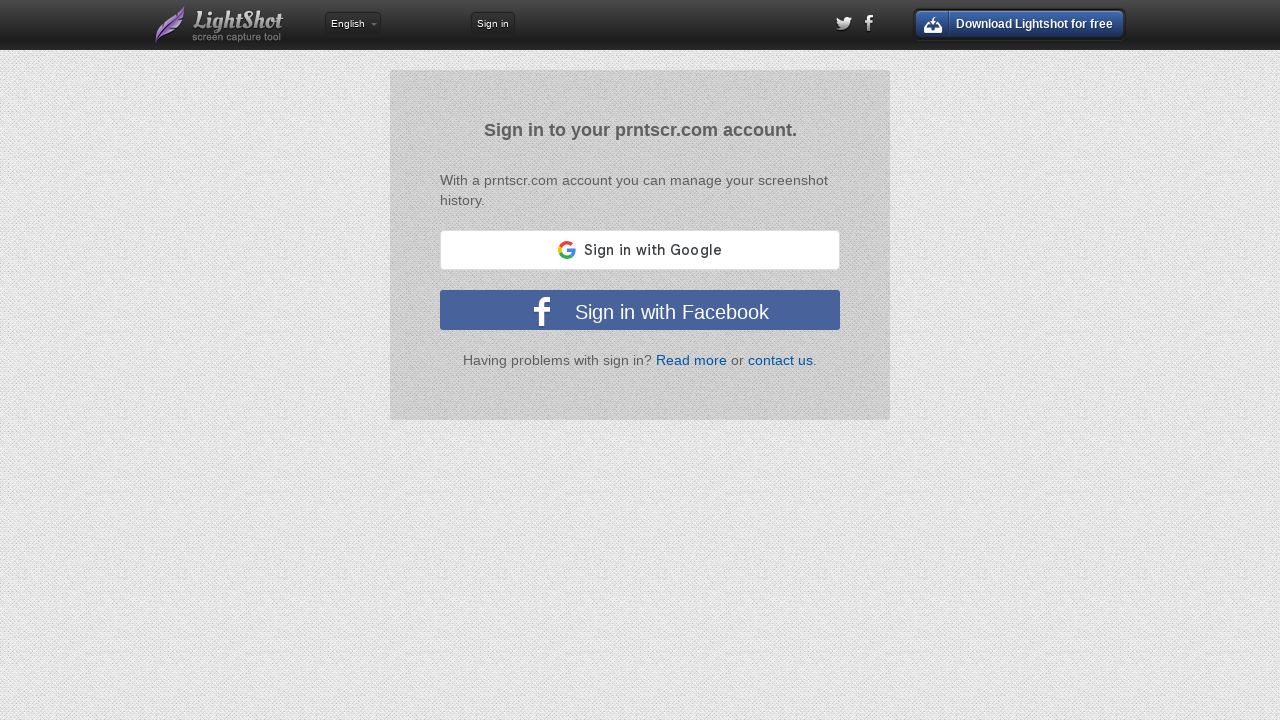

Page reached networkidle load state
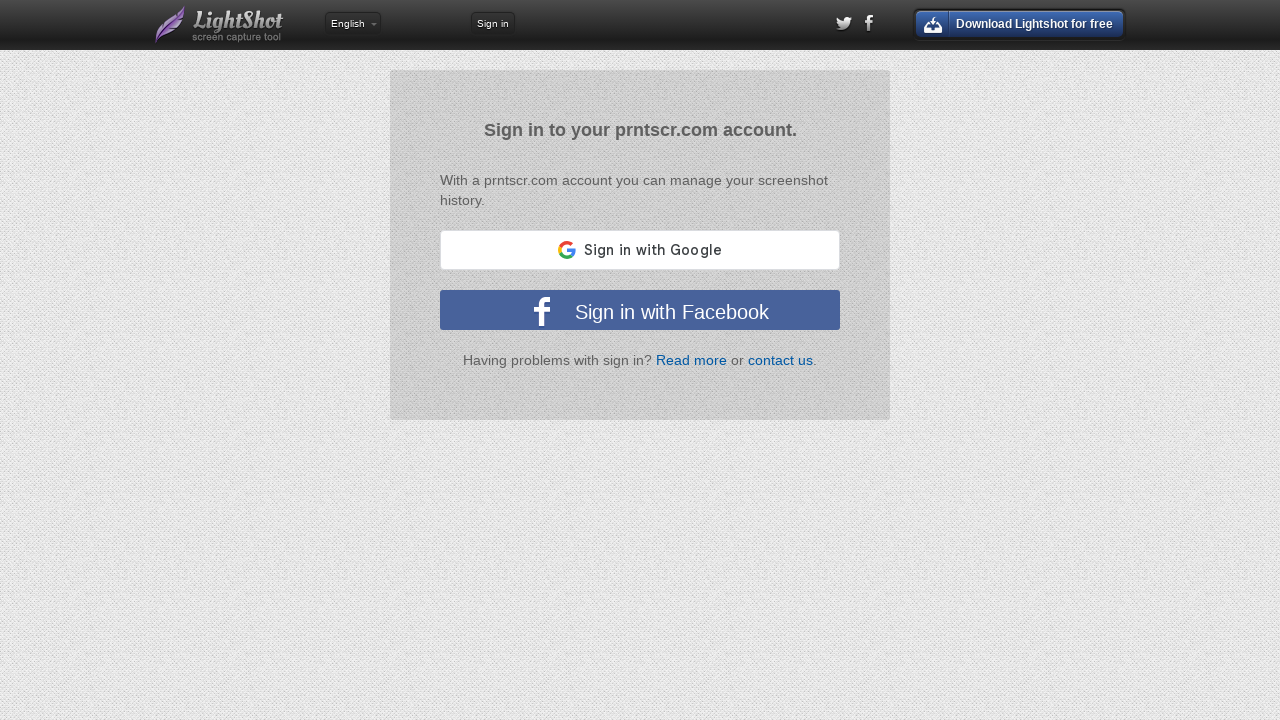

Waited 5 seconds for content to become visible
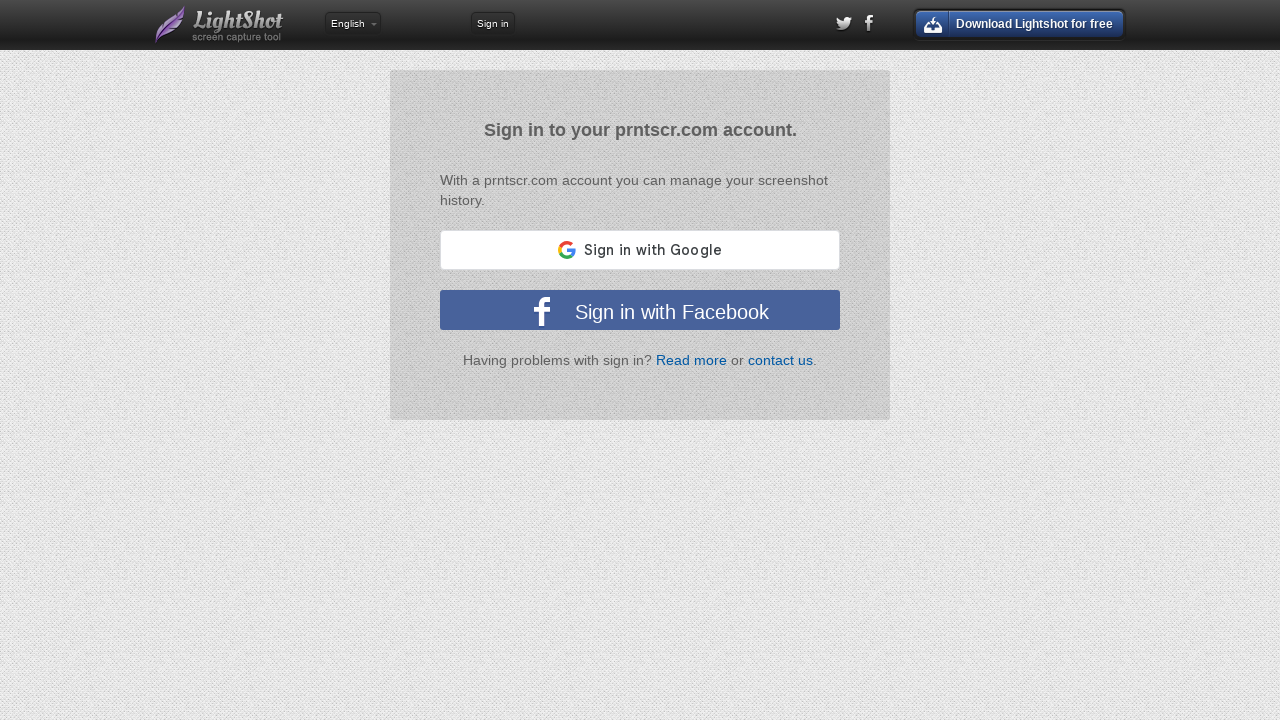

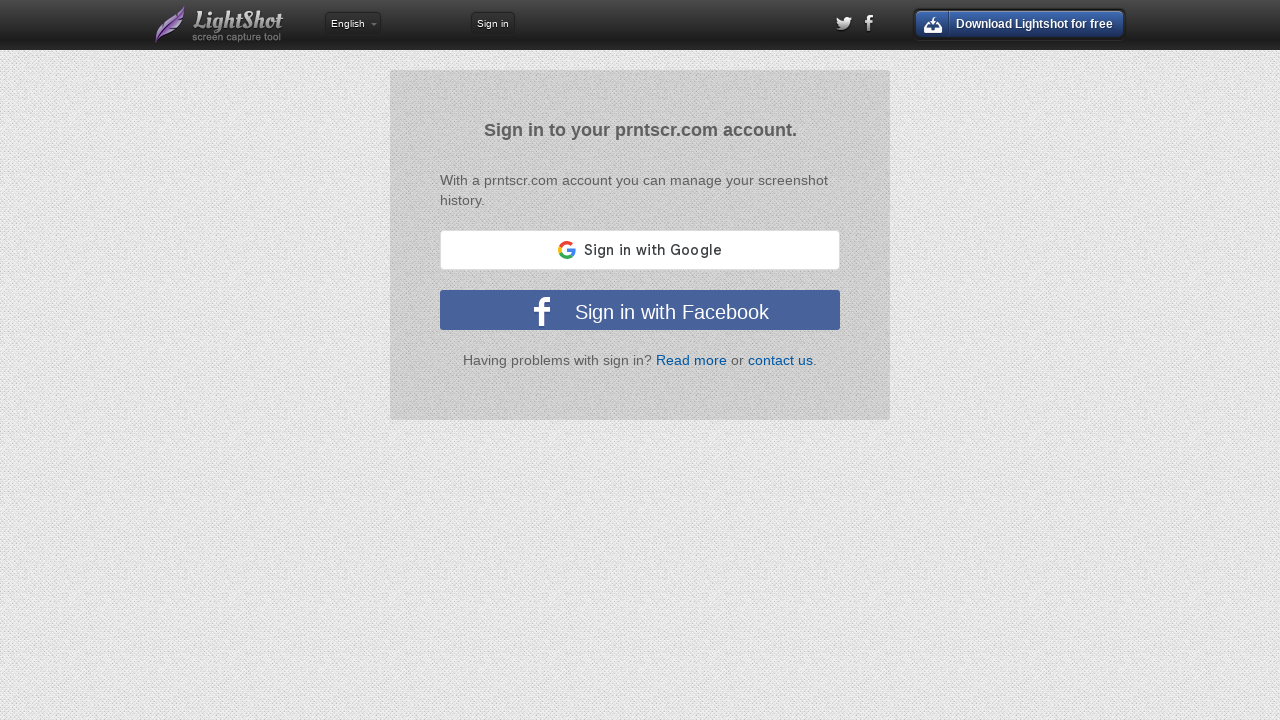